Tests removing a class attribute from a button element using JavaScript and verifies the class is removed

Starting URL: http://the-internet.herokuapp.com/upload

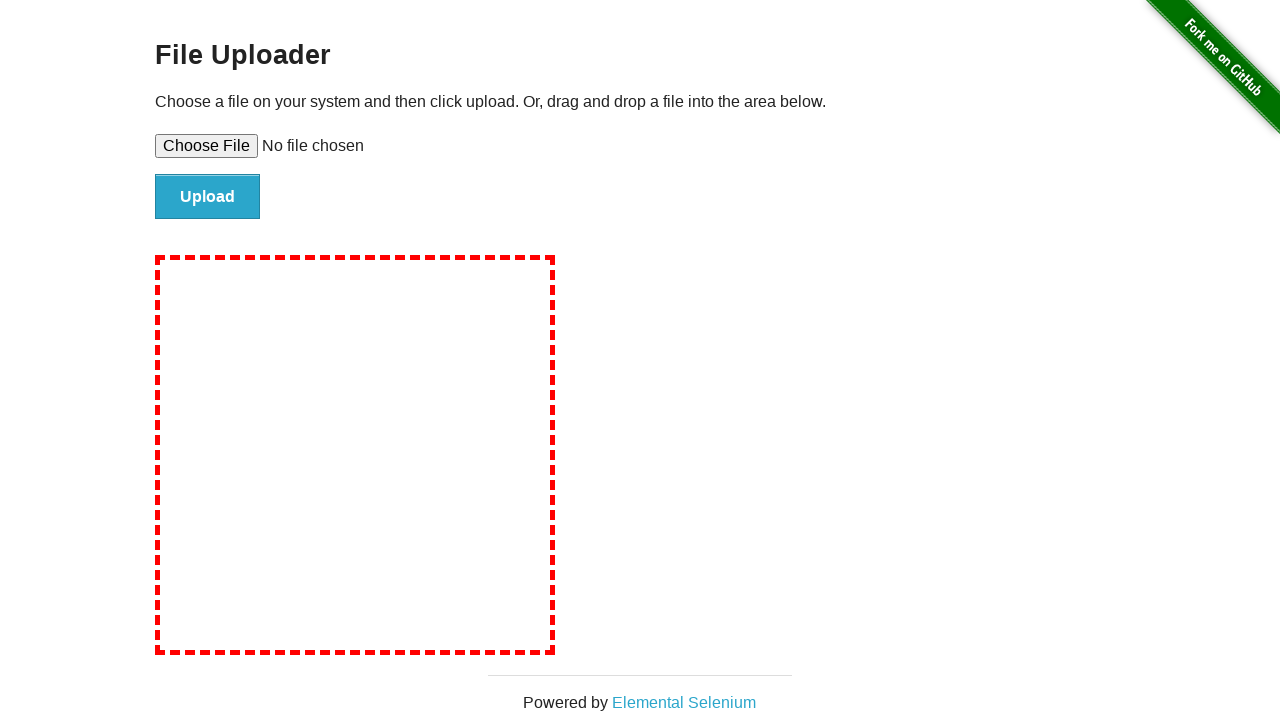

Waited for submit button with id 'file-submit' to be present
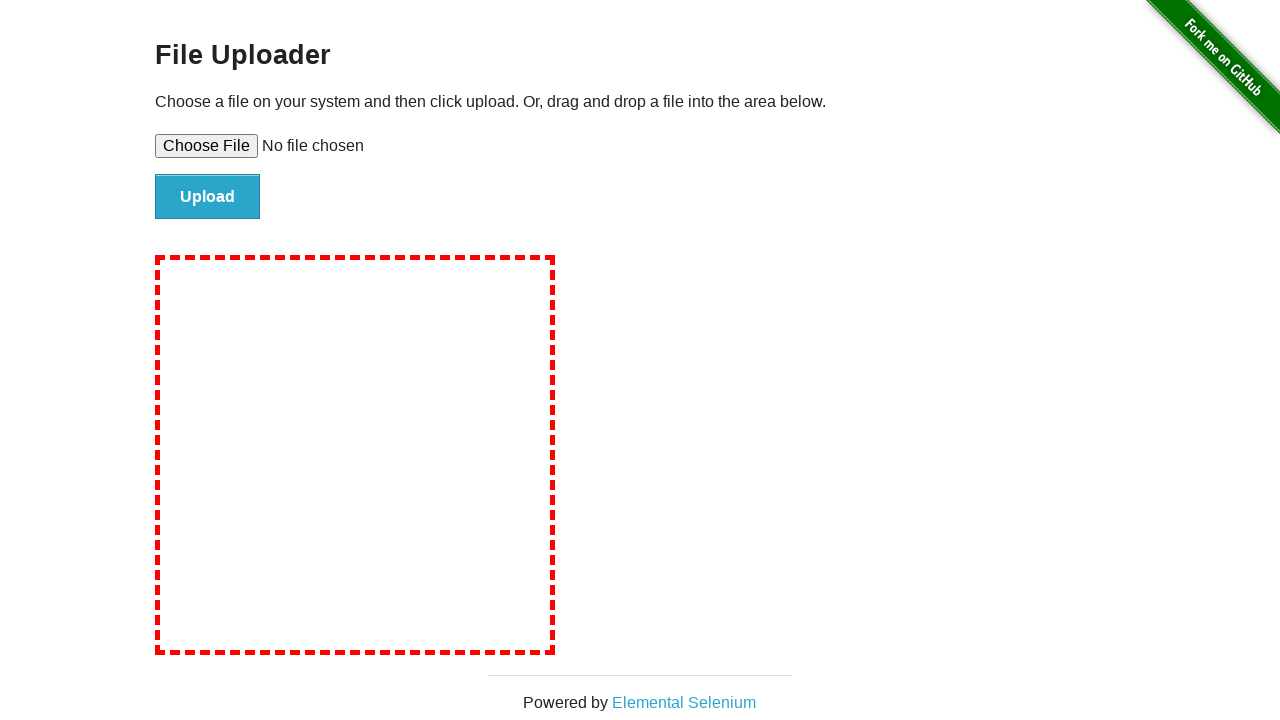

Removed 'button' class from submit button using JavaScript
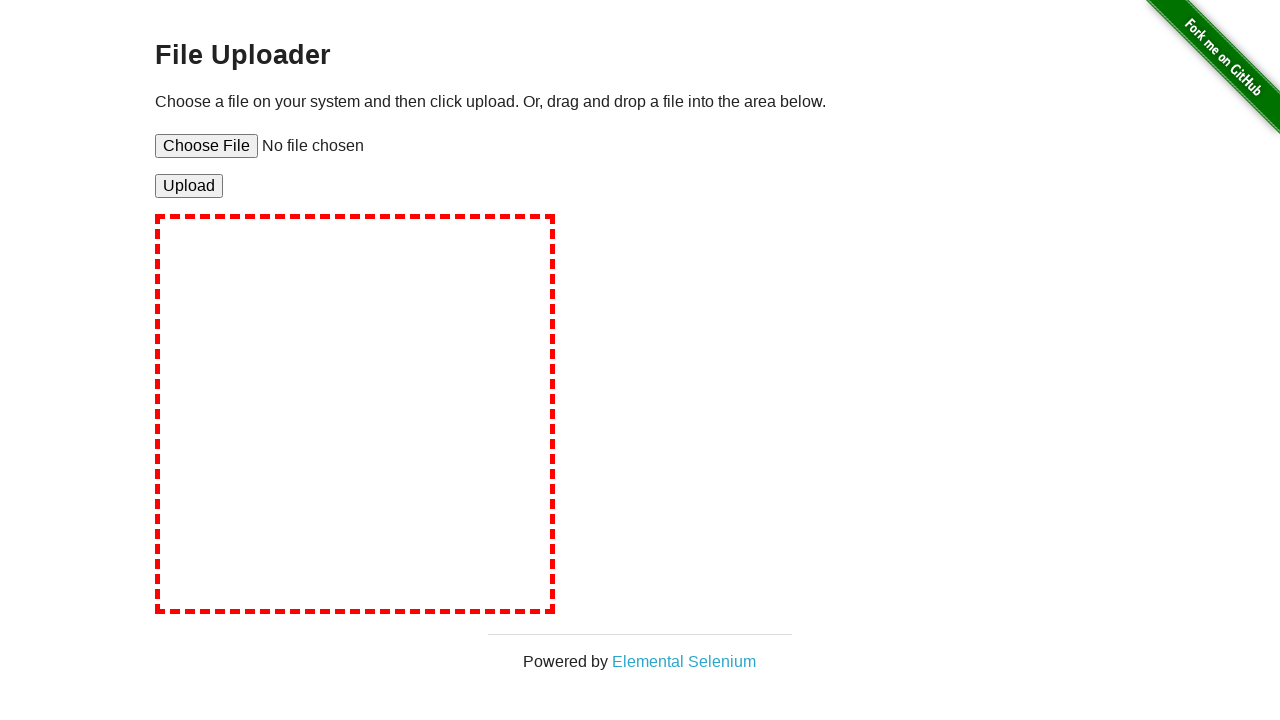

Located the submit button to verify class removal
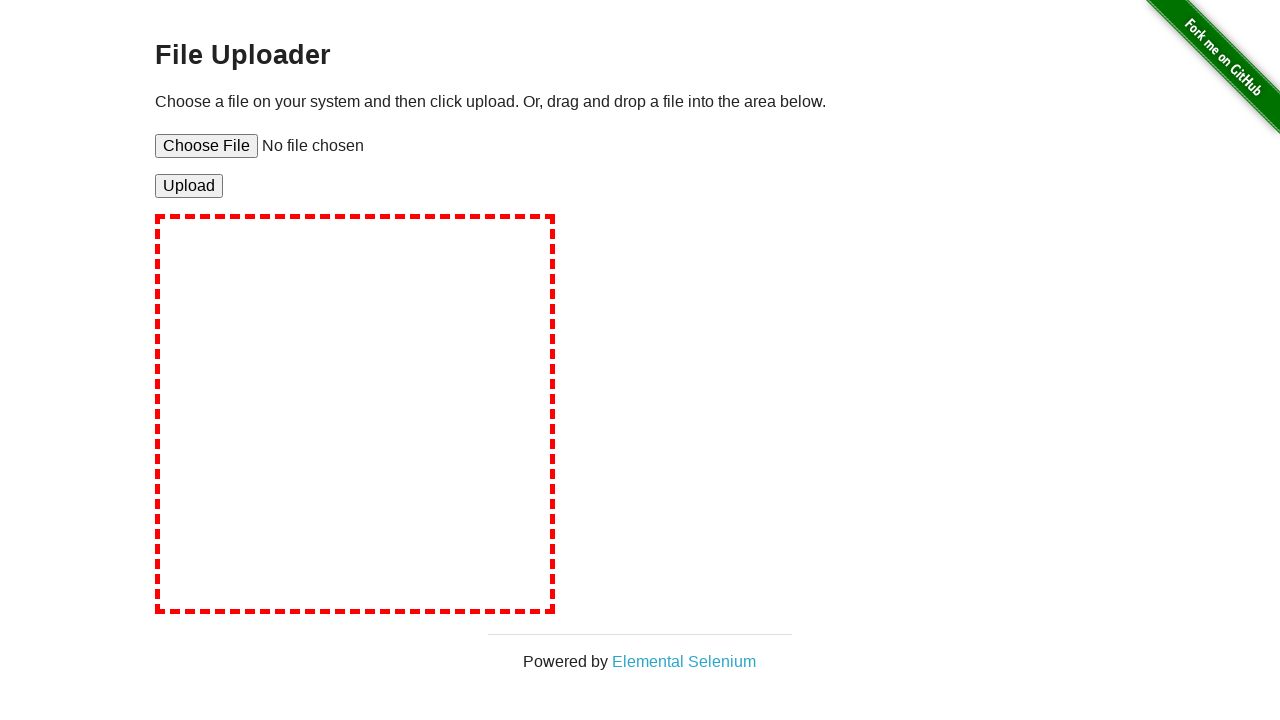

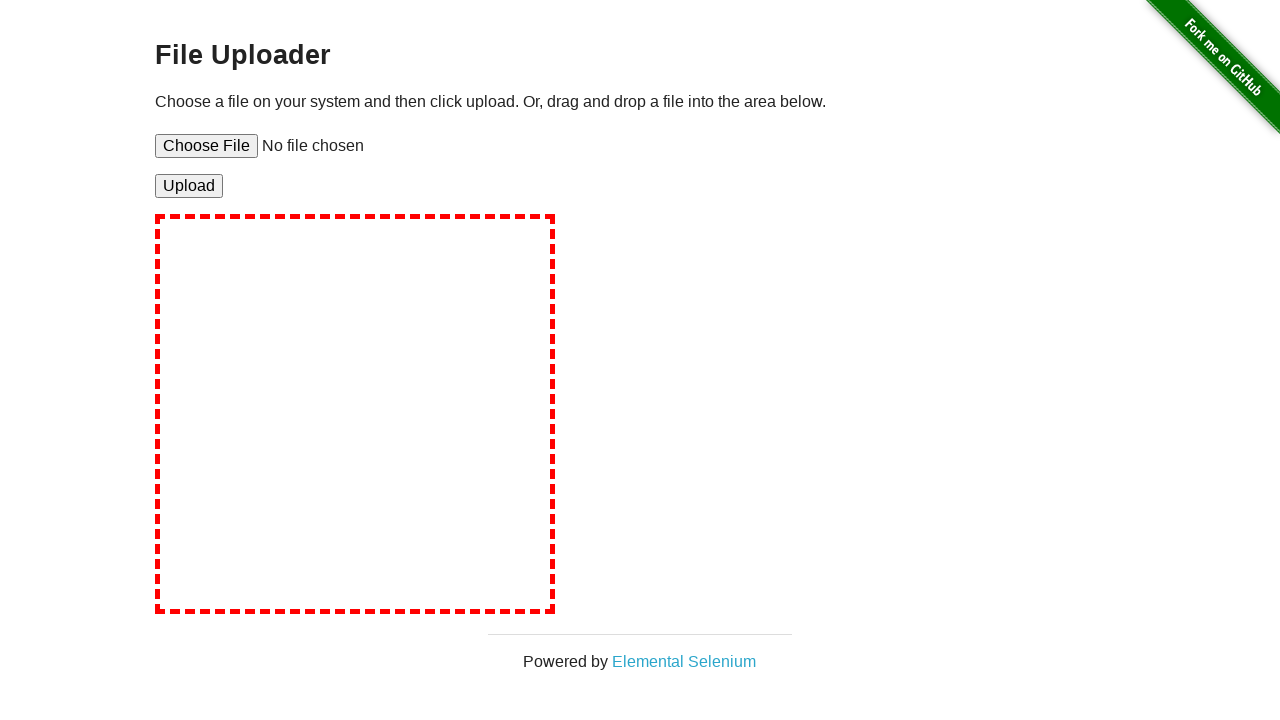